Navigates to the Demoblaze demo e-commerce site and verifies the page has the expected title

Starting URL: https://www.demoblaze.com/index.html

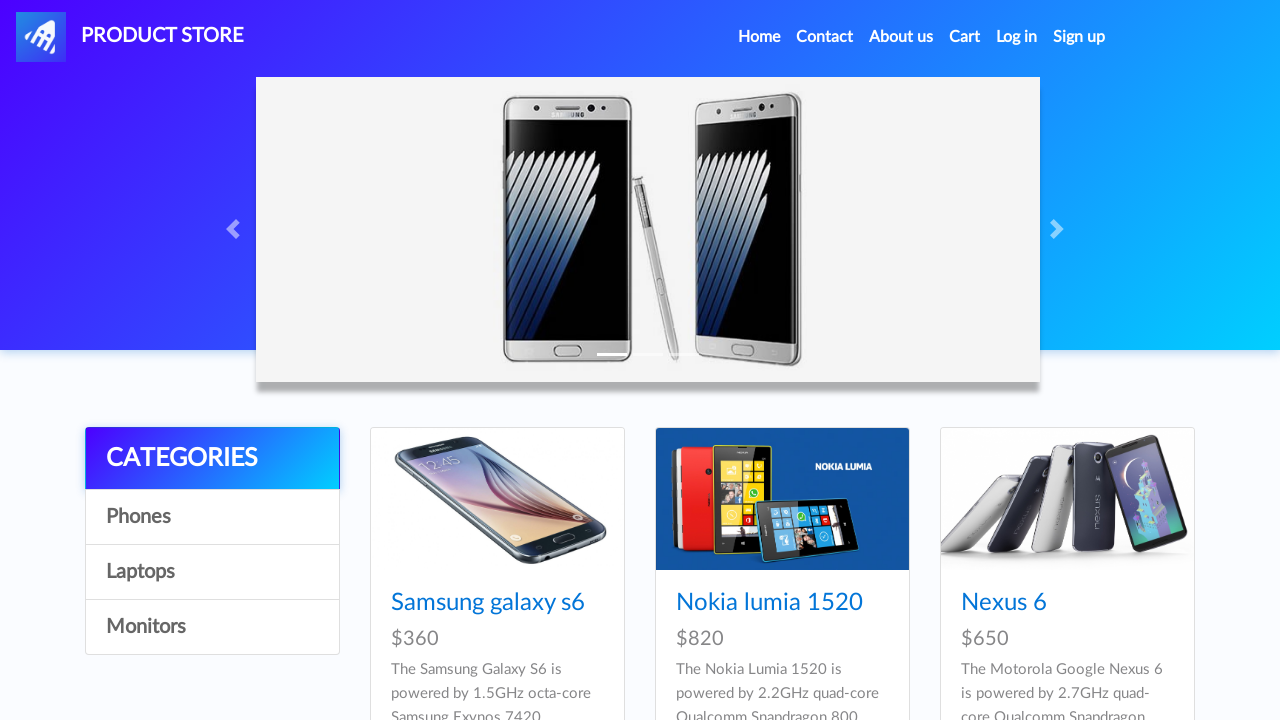

Navigated to Demoblaze demo e-commerce site
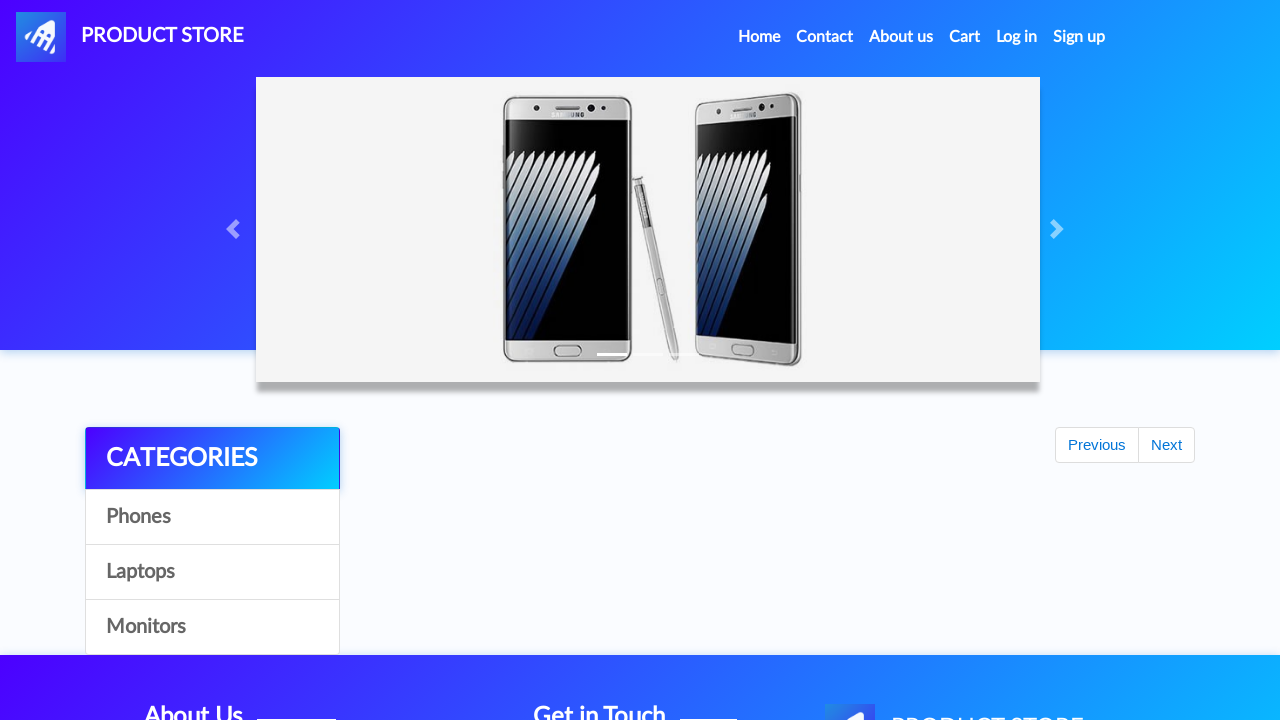

Verified page title is 'STORE'
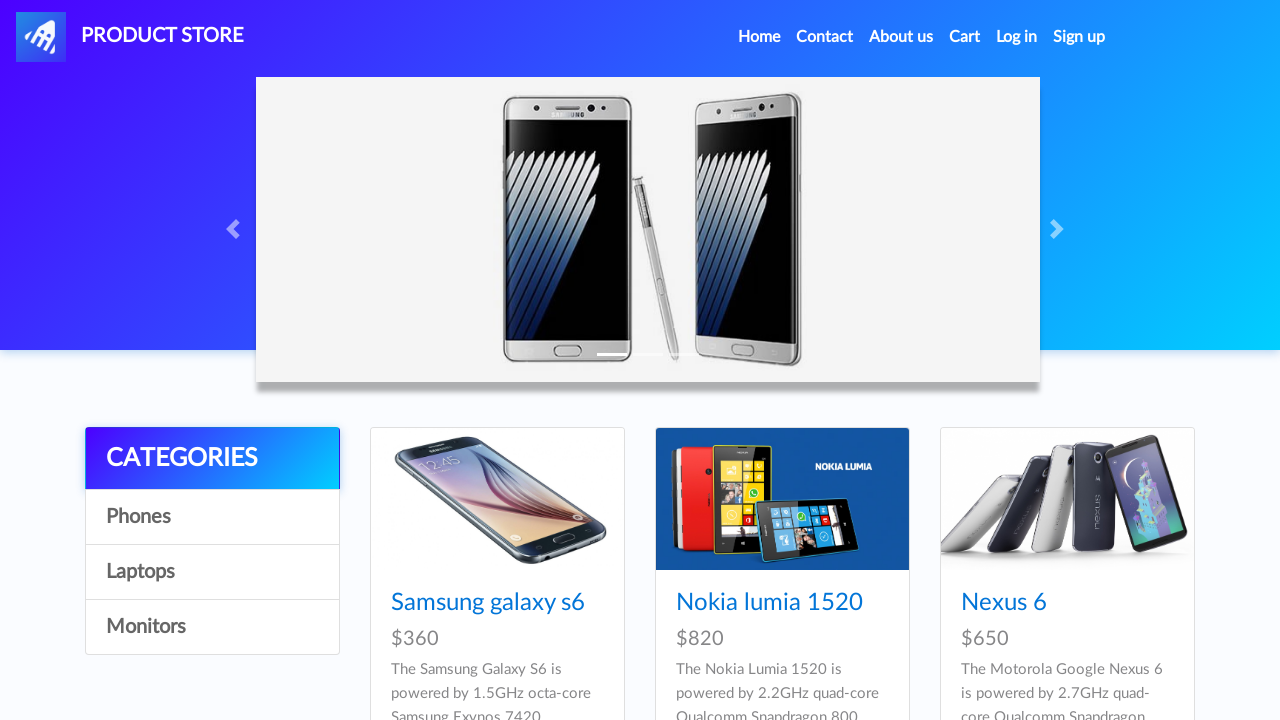

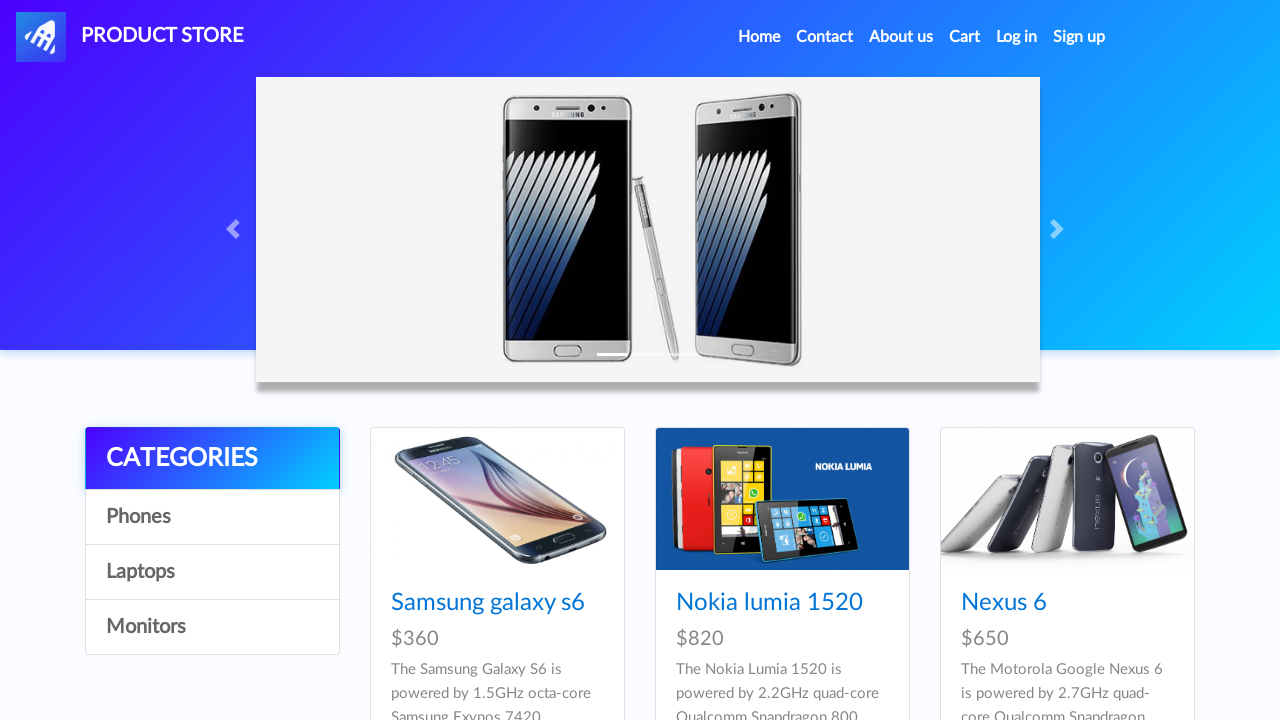